Tests checkbox and textbox interaction by clicking a checkbox option and typing text into an autocomplete field

Starting URL: https://rahulshettyacademy.com/AutomationPractice/

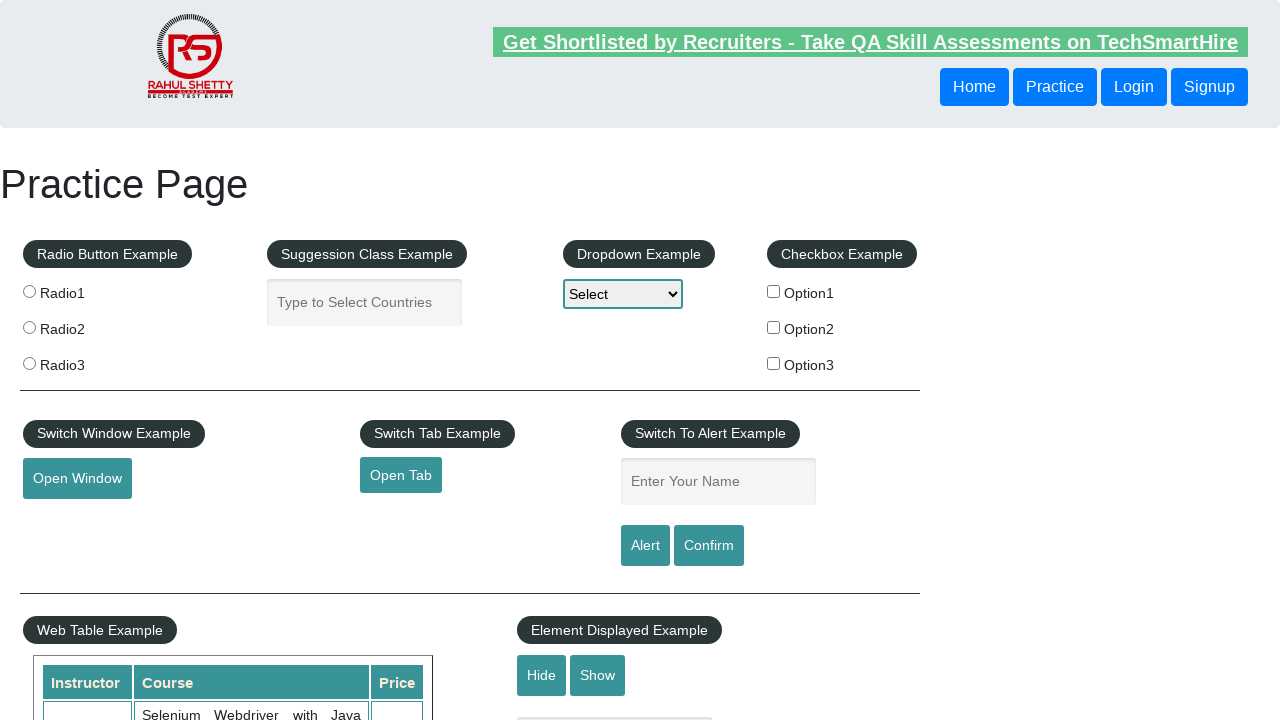

Clicked checkbox option 1 at (774, 291) on input[name='checkBoxOption1']
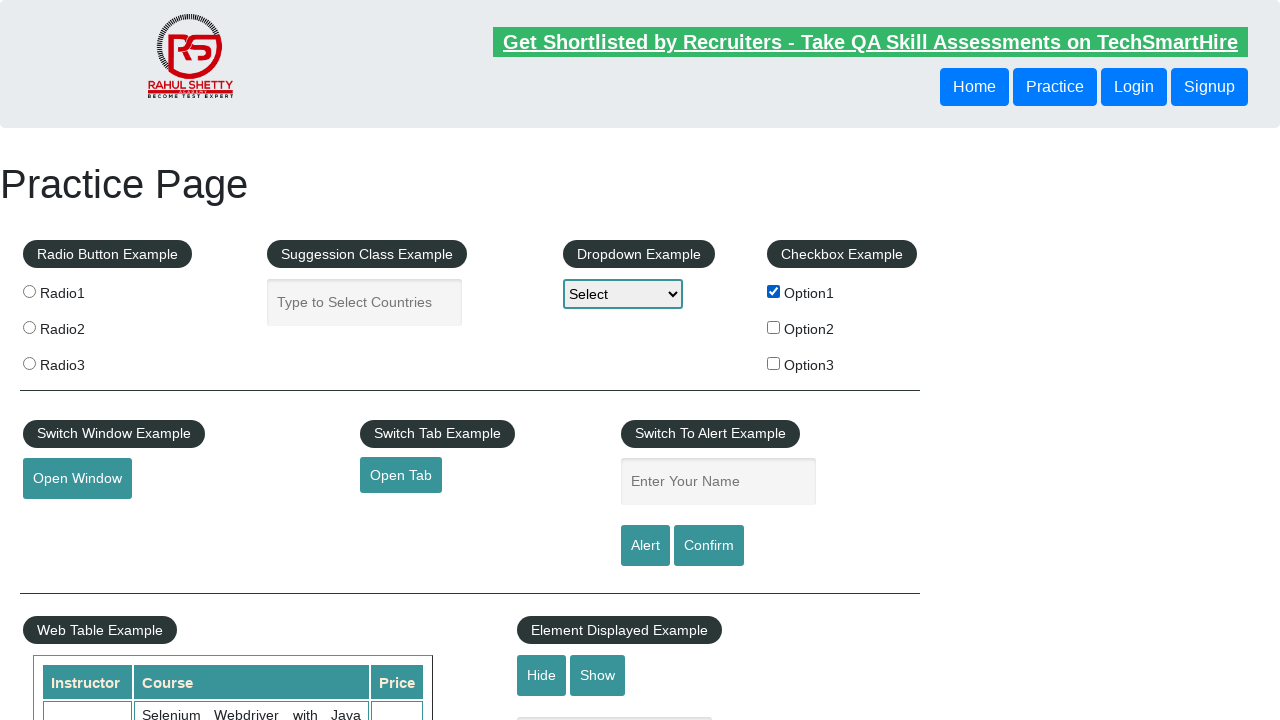

Filled autocomplete textbox with 'Hello Selenium' on #autocomplete
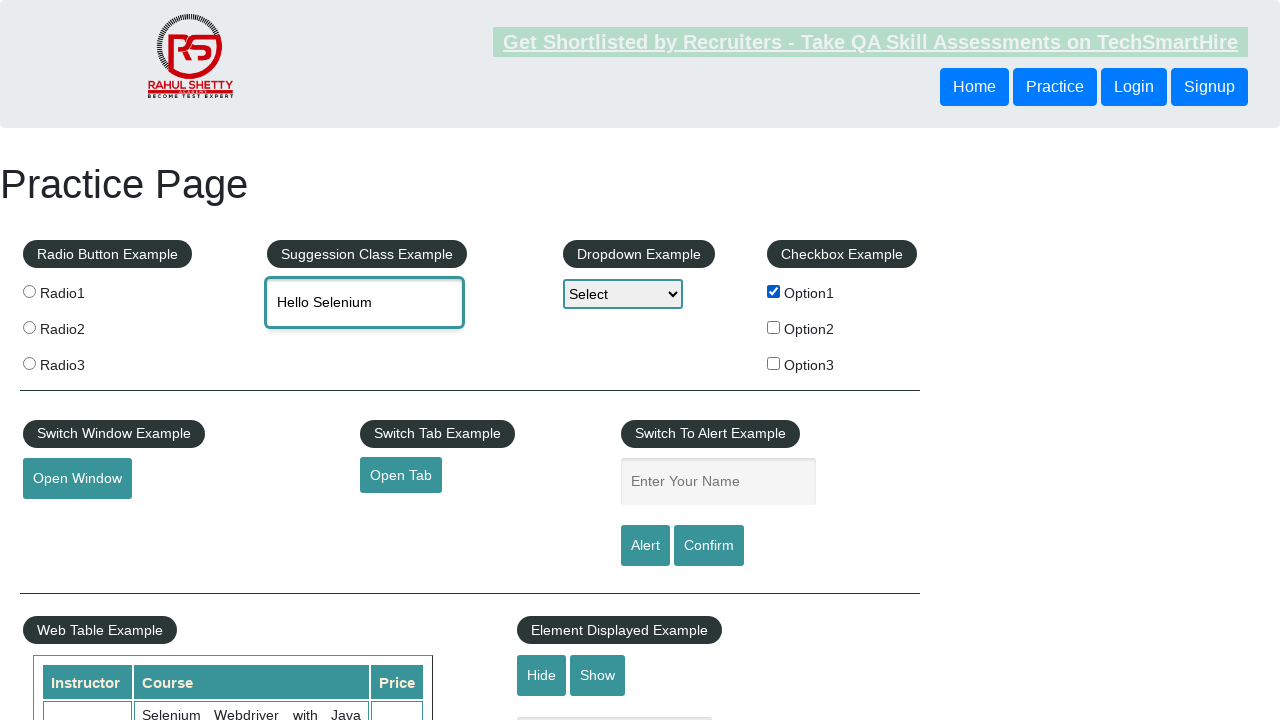

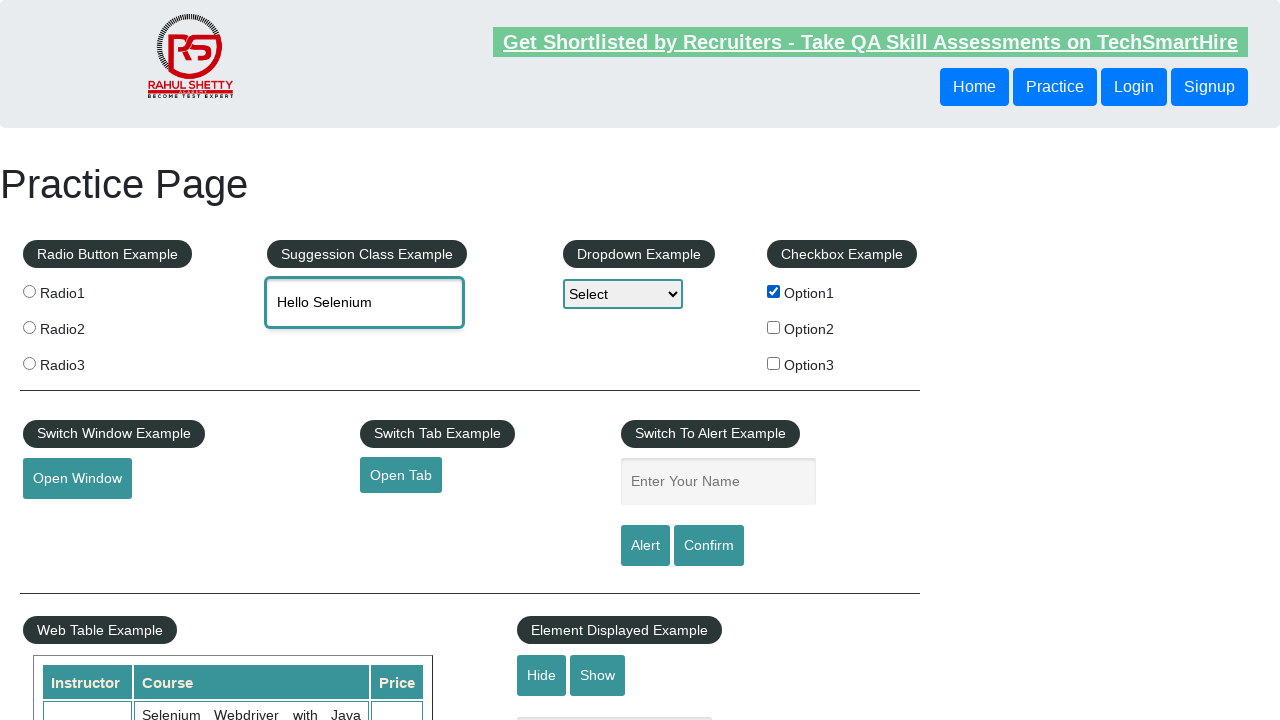